Tests the demoblaze homepage by verifying page title, URL, and navbar brand visibility using soft assertions

Starting URL: https://demoblaze.com/index.html

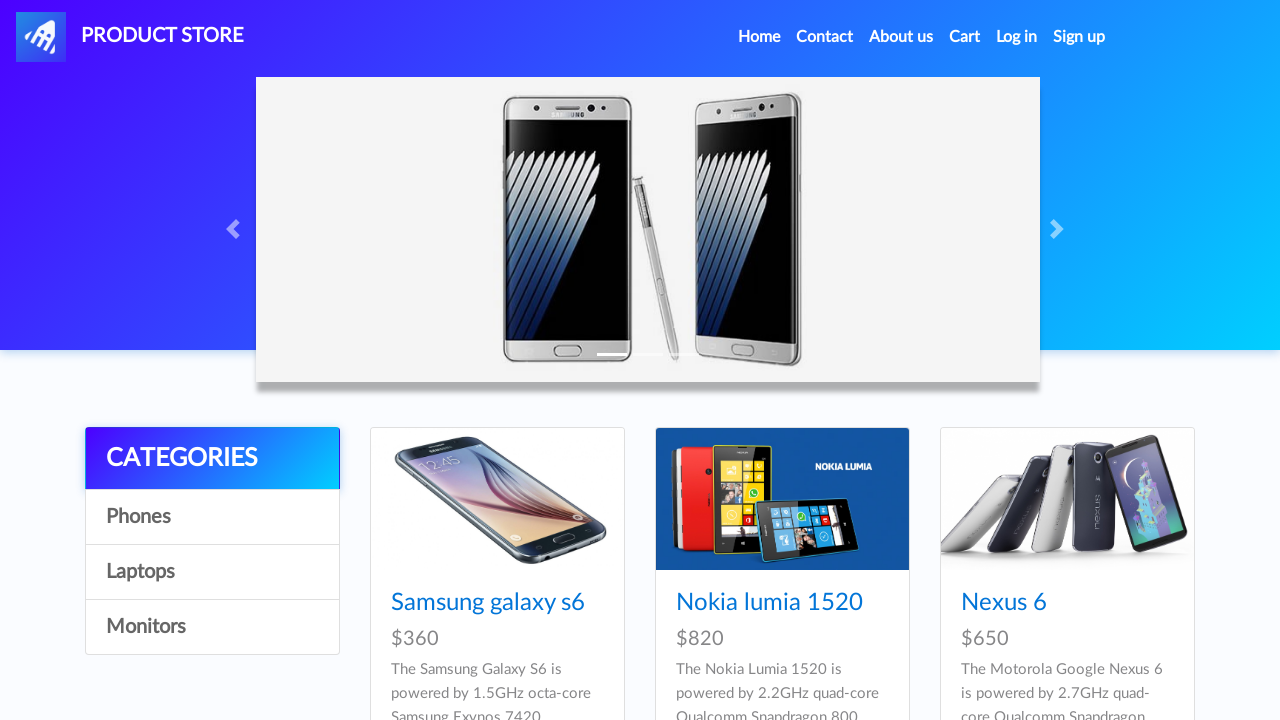

Page title verification failed (soft assertion)
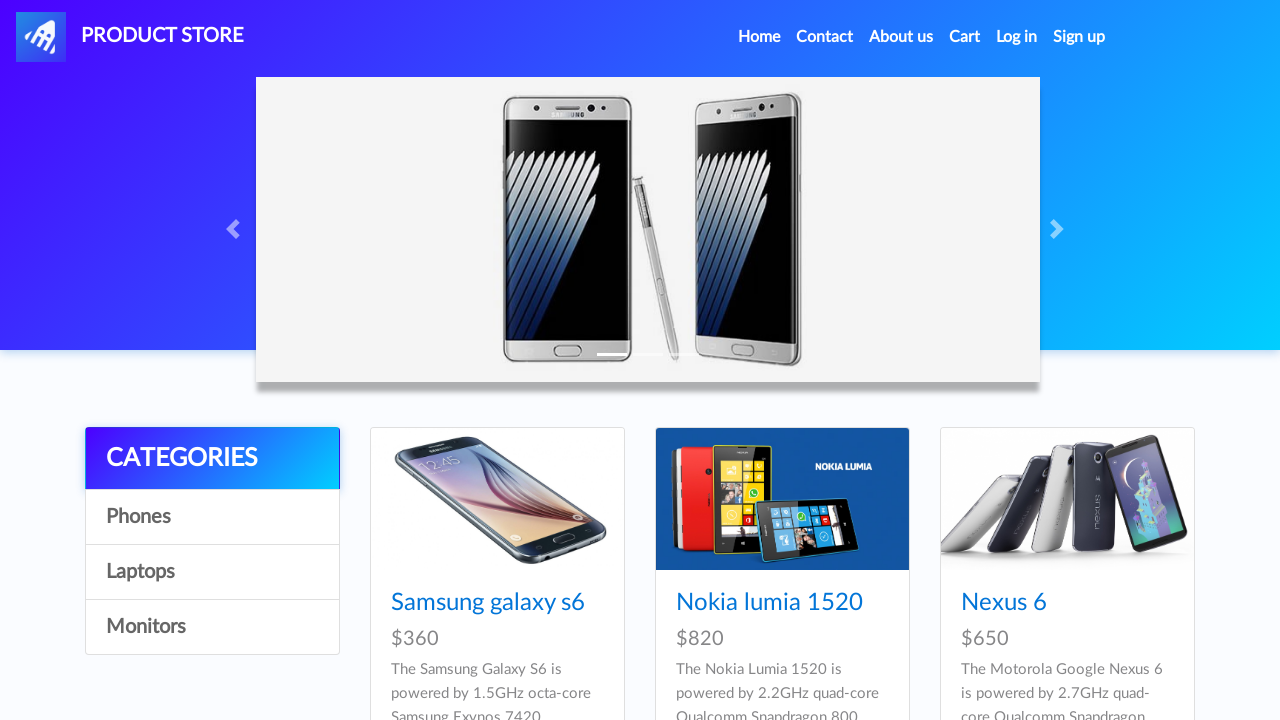

Page URL verification failed (soft assertion)
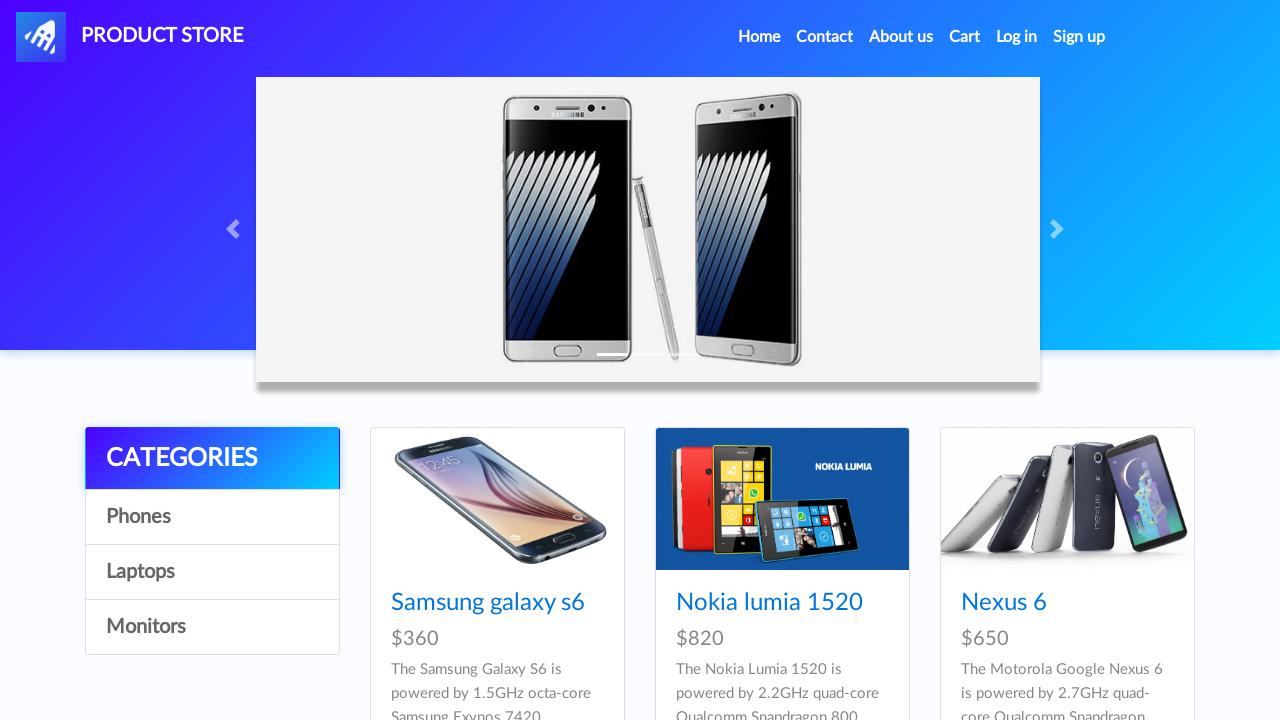

Navbar brand visibility verification failed (soft assertion)
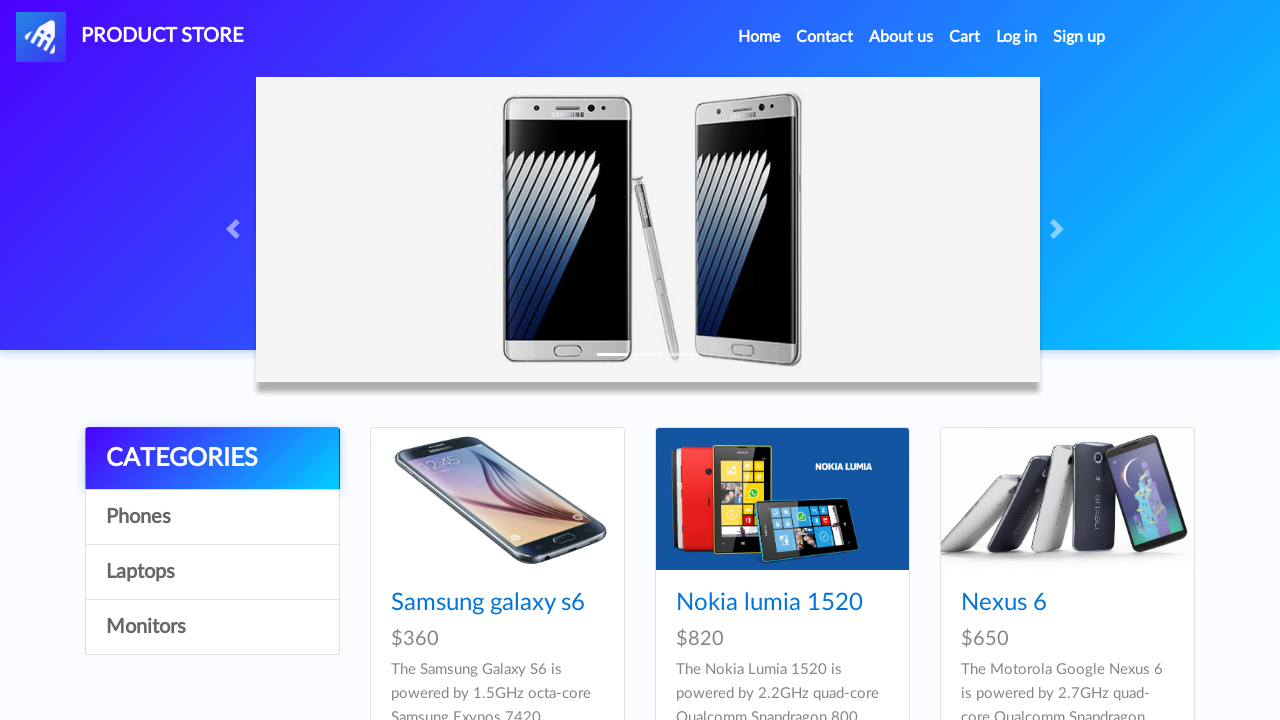

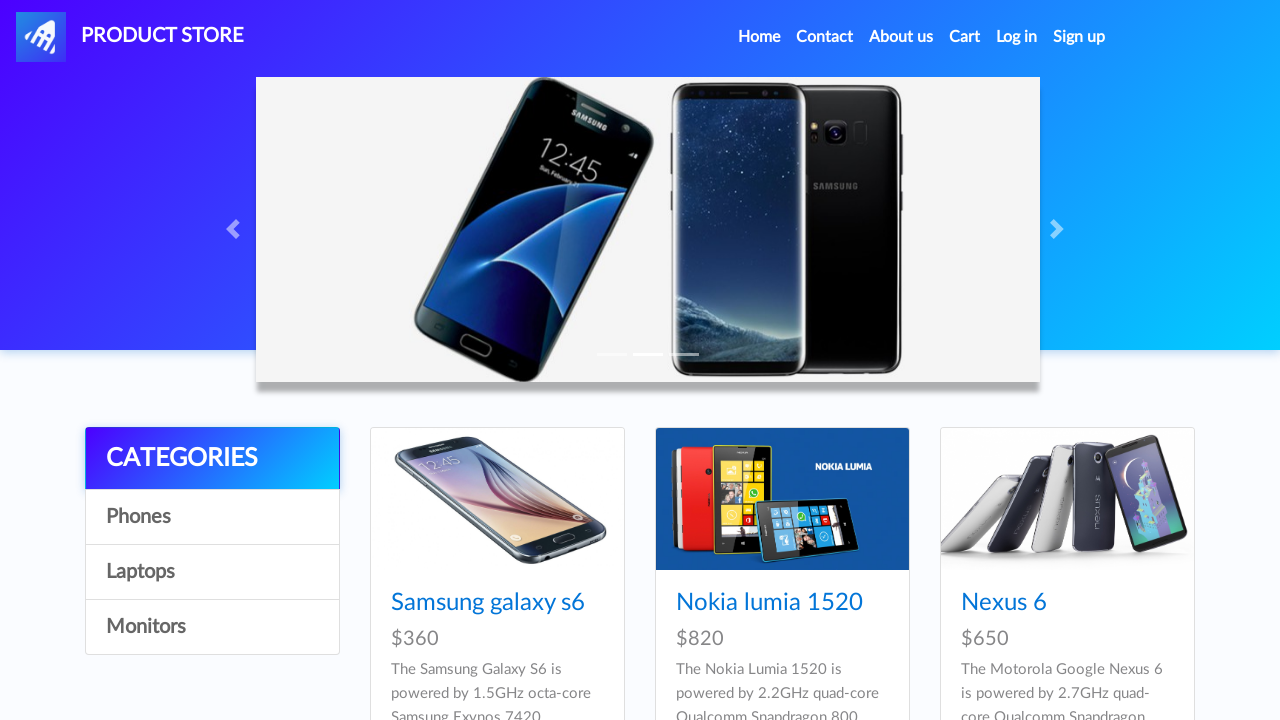